Tests JavaScript alert handling by clicking a button to trigger an alert, dismissing it, and verifying the result message

Starting URL: https://practice.cydeo.com/javascript_alerts

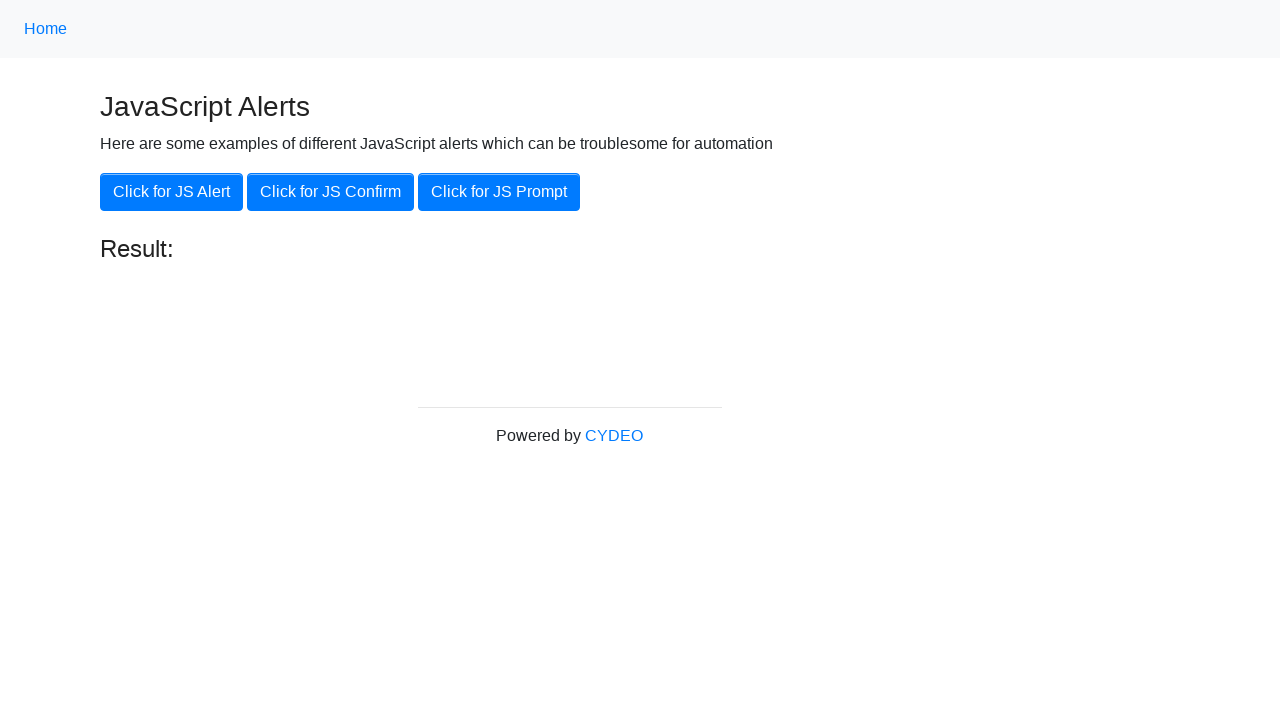

Clicked 'Click for JS Alert' button to trigger JavaScript alert at (172, 192) on xpath=//button[.='Click for JS Alert']
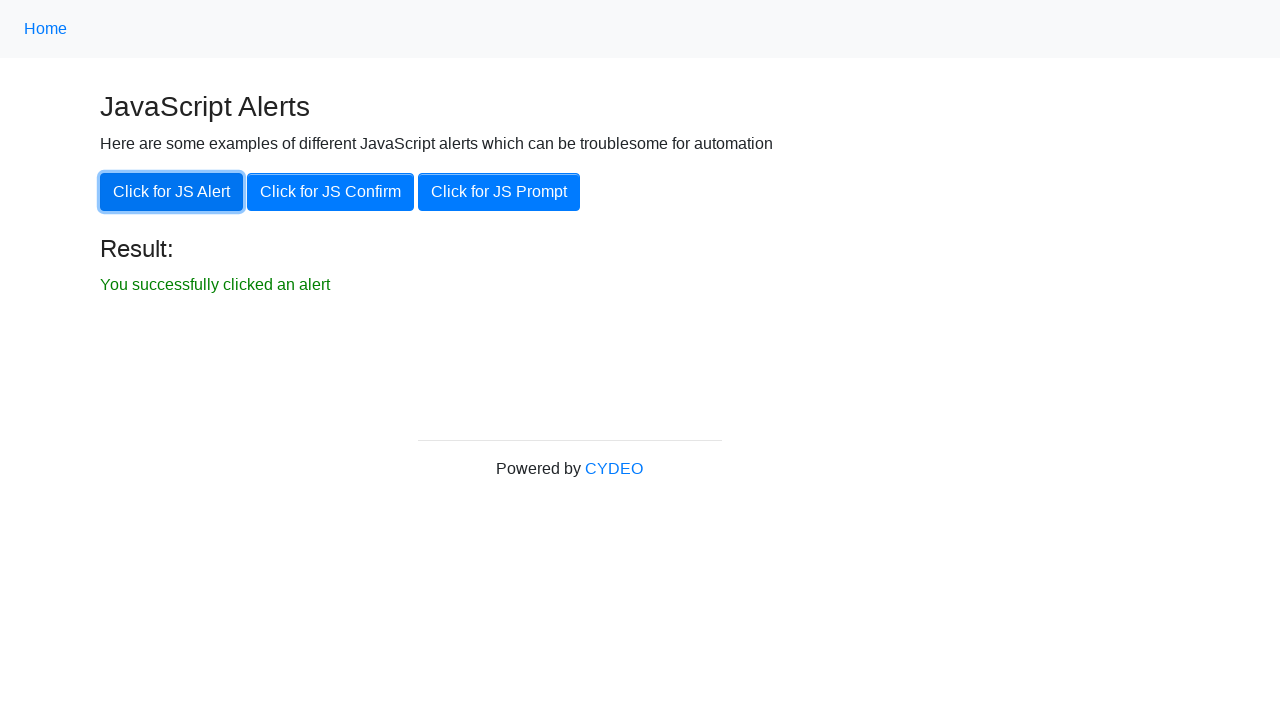

Set up dialog handler to dismiss alerts
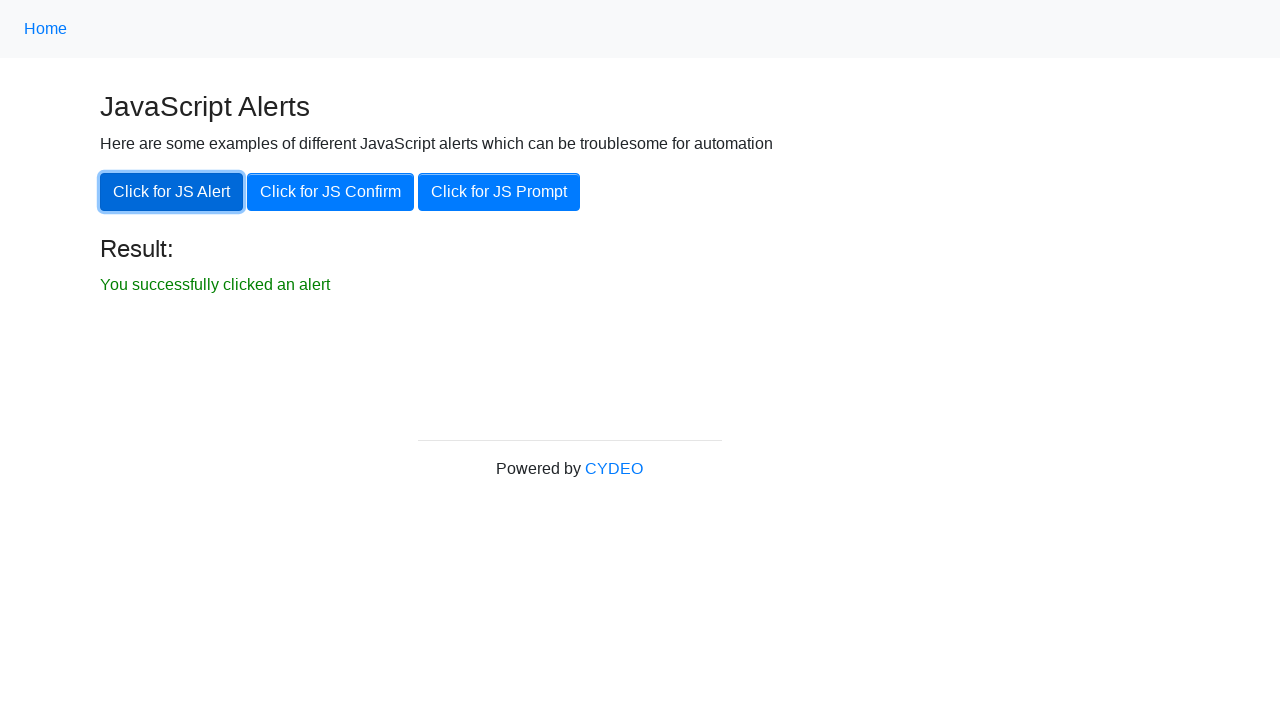

Clicked 'Click for JS Alert' button again and dismissed the alert at (172, 192) on xpath=//button[.='Click for JS Alert']
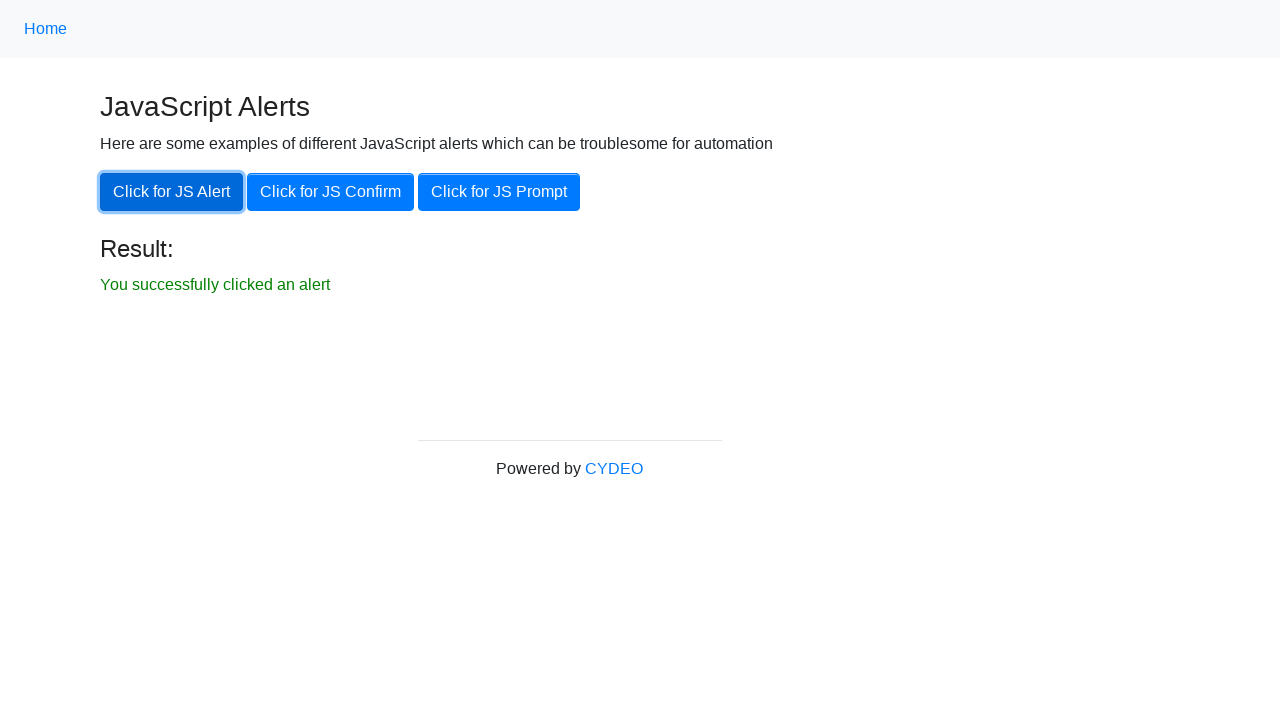

Located result text element
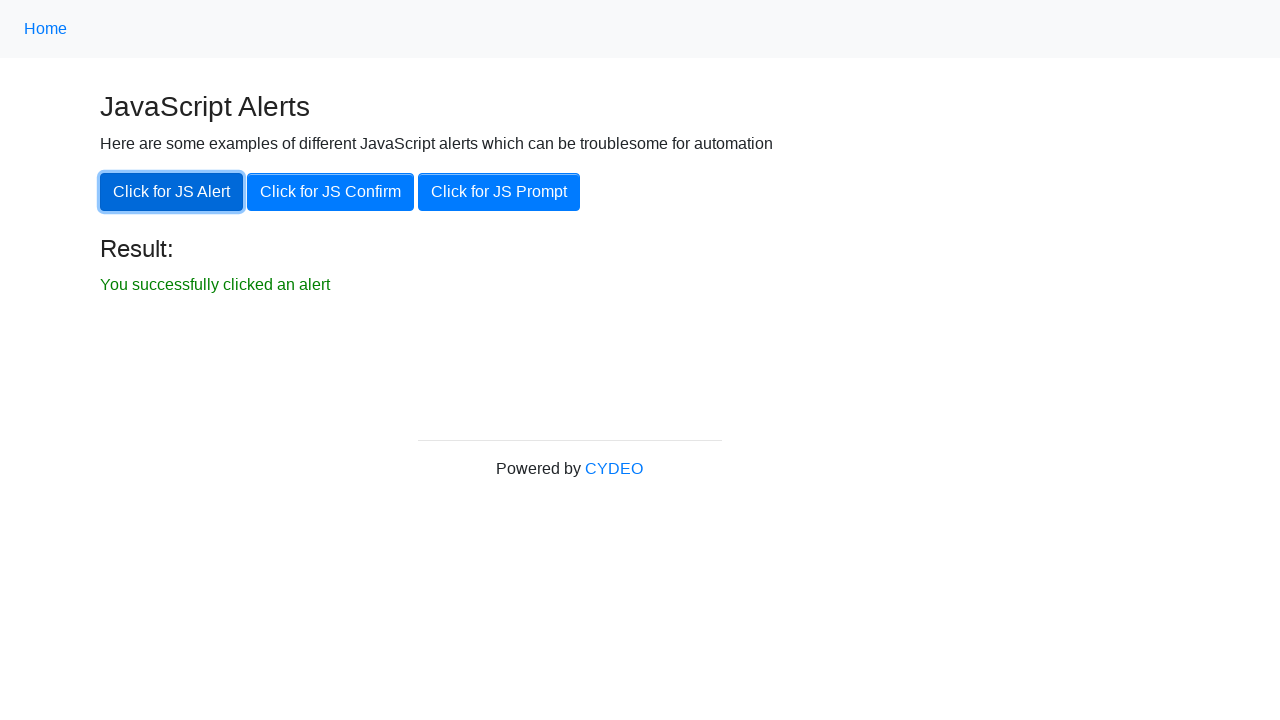

Verified result text is visible
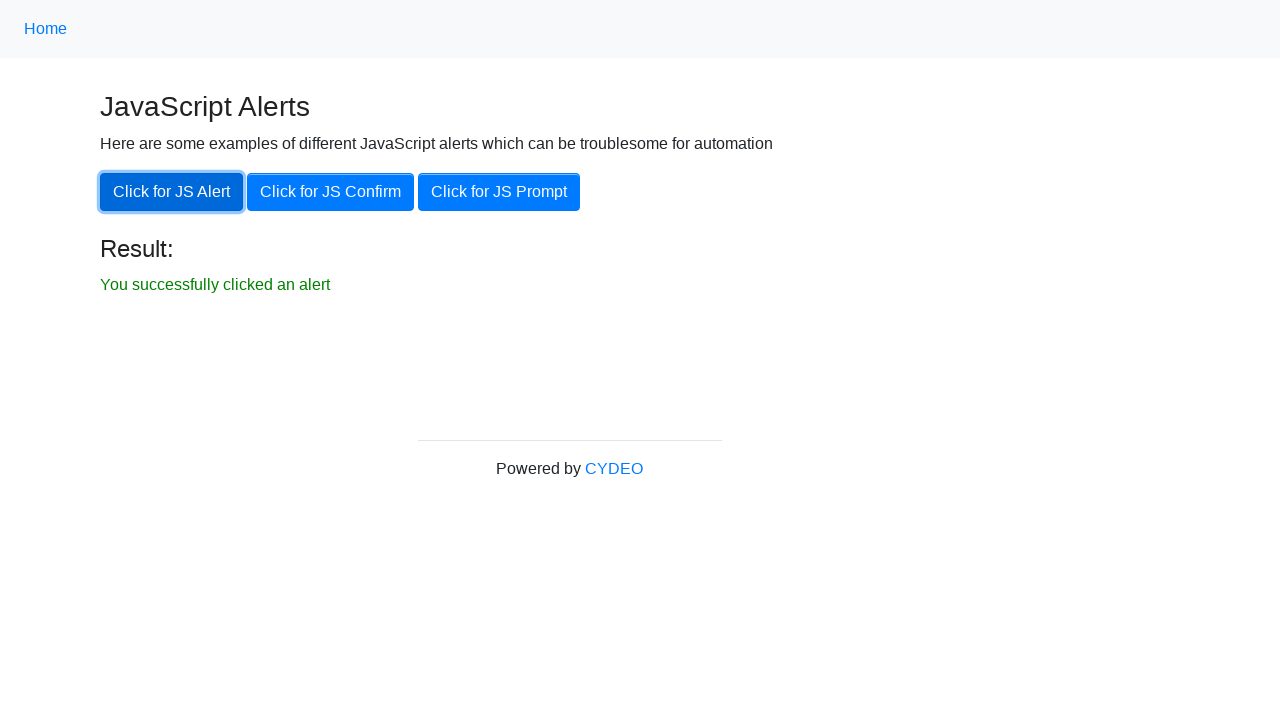

Retrieved result text content
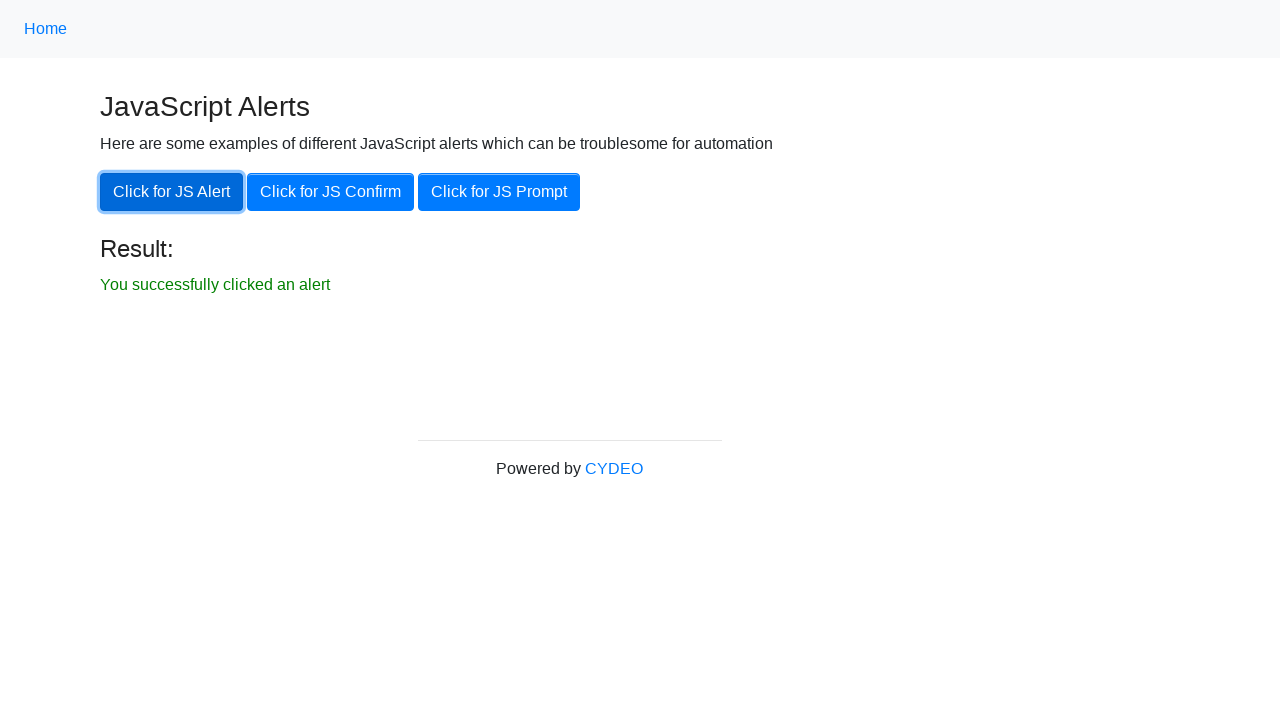

Verified result text matches expected value 'You successfully clicked an alert'
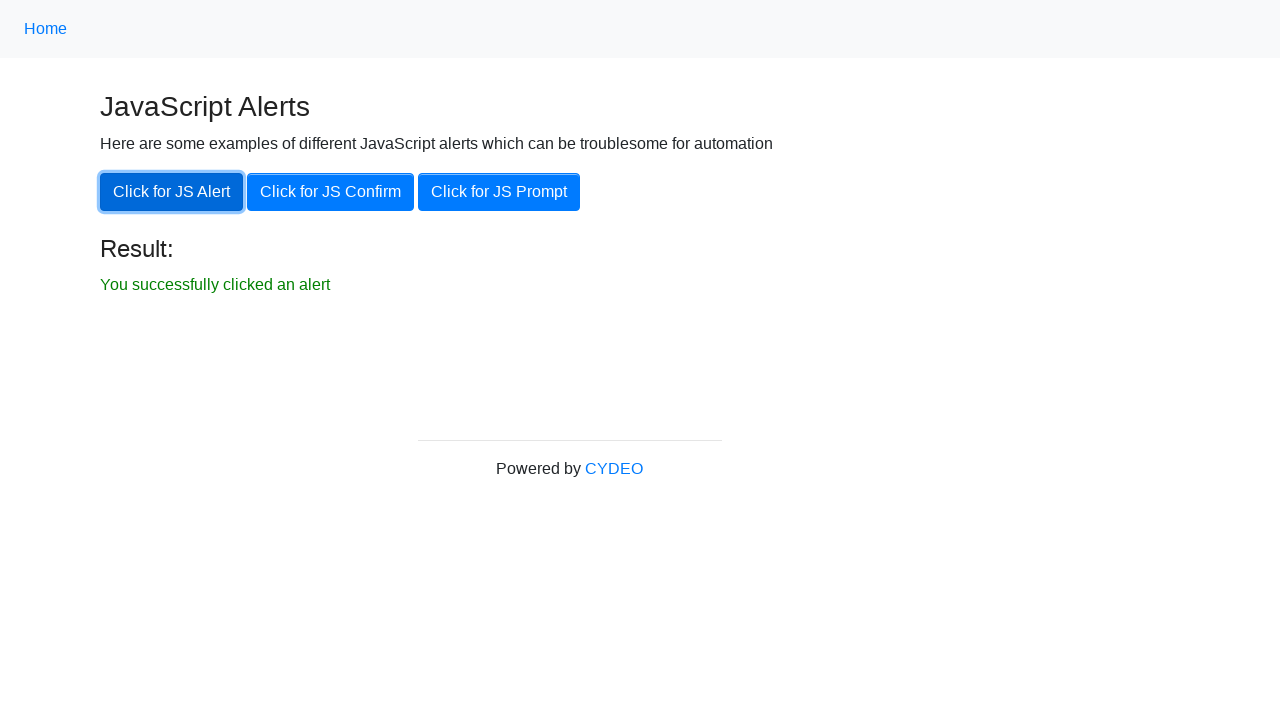

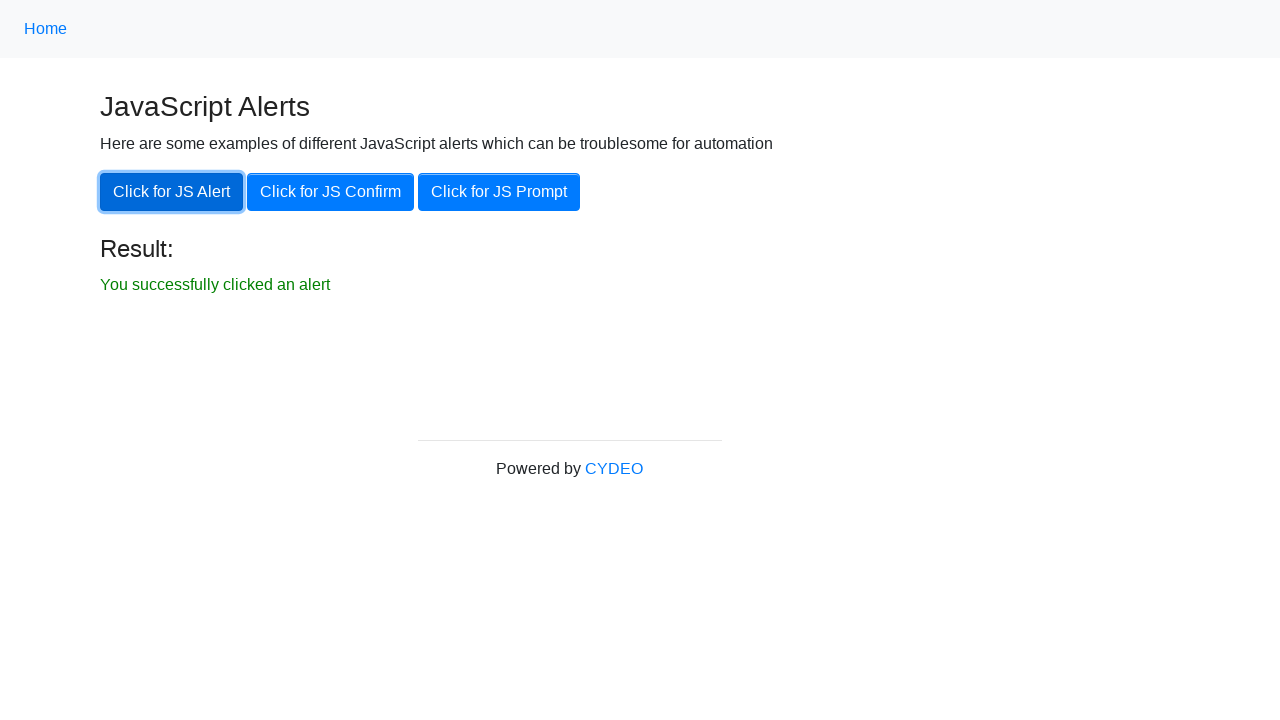